Navigates to a test automation practice page and verifies that a web table named 'BookTable' is present with rows and columns of data.

Starting URL: https://testautomationpractice.blogspot.com/

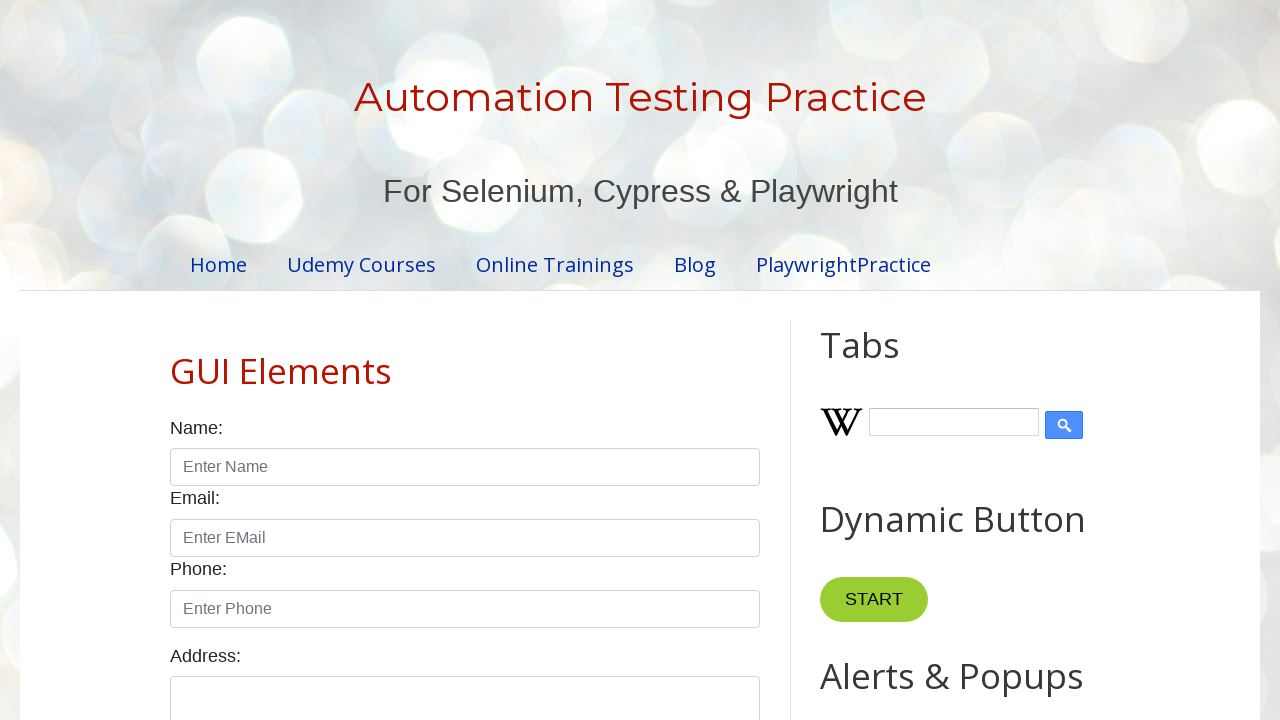

Waited for BookTable to be present on the page
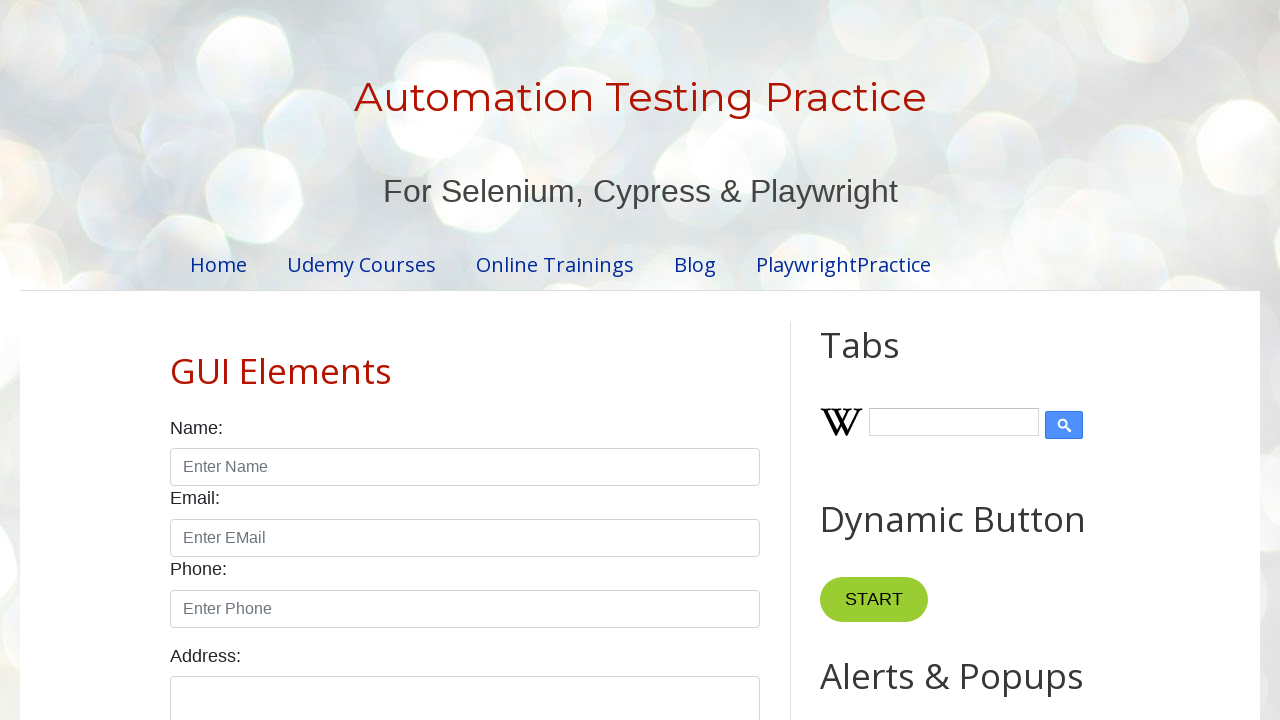

Verified table rows exist in BookTable
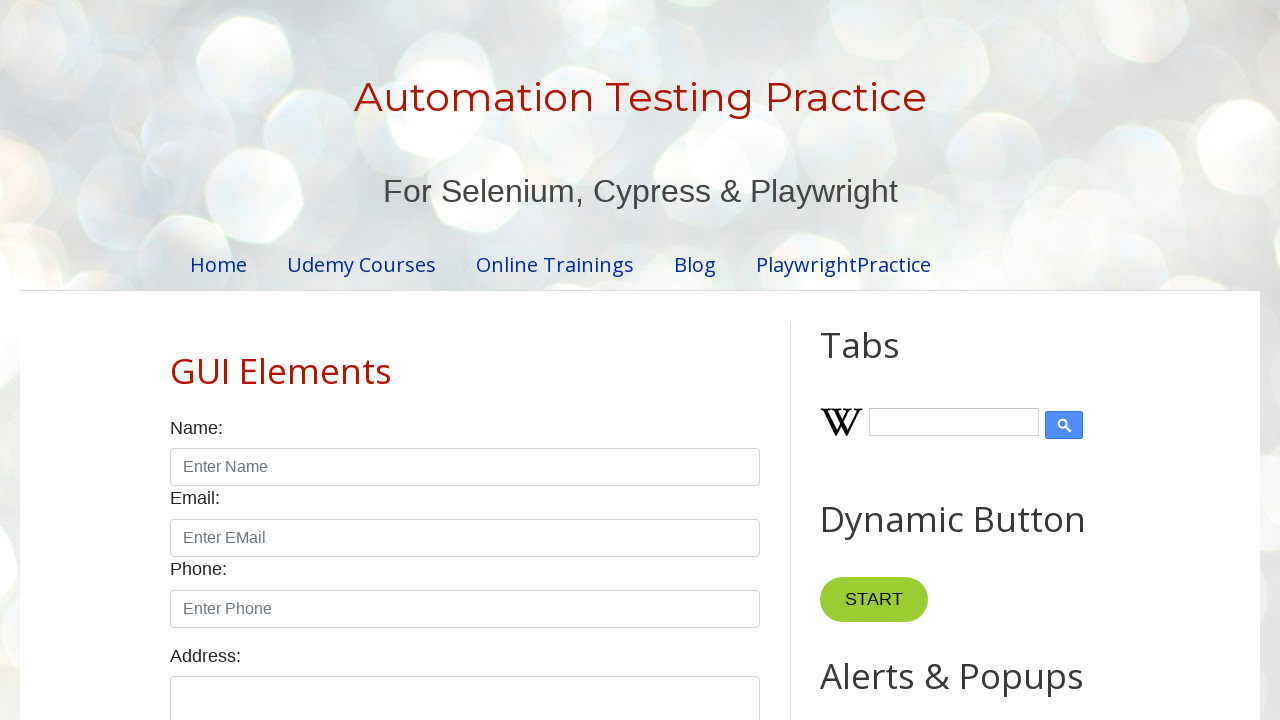

Verified table has column headers
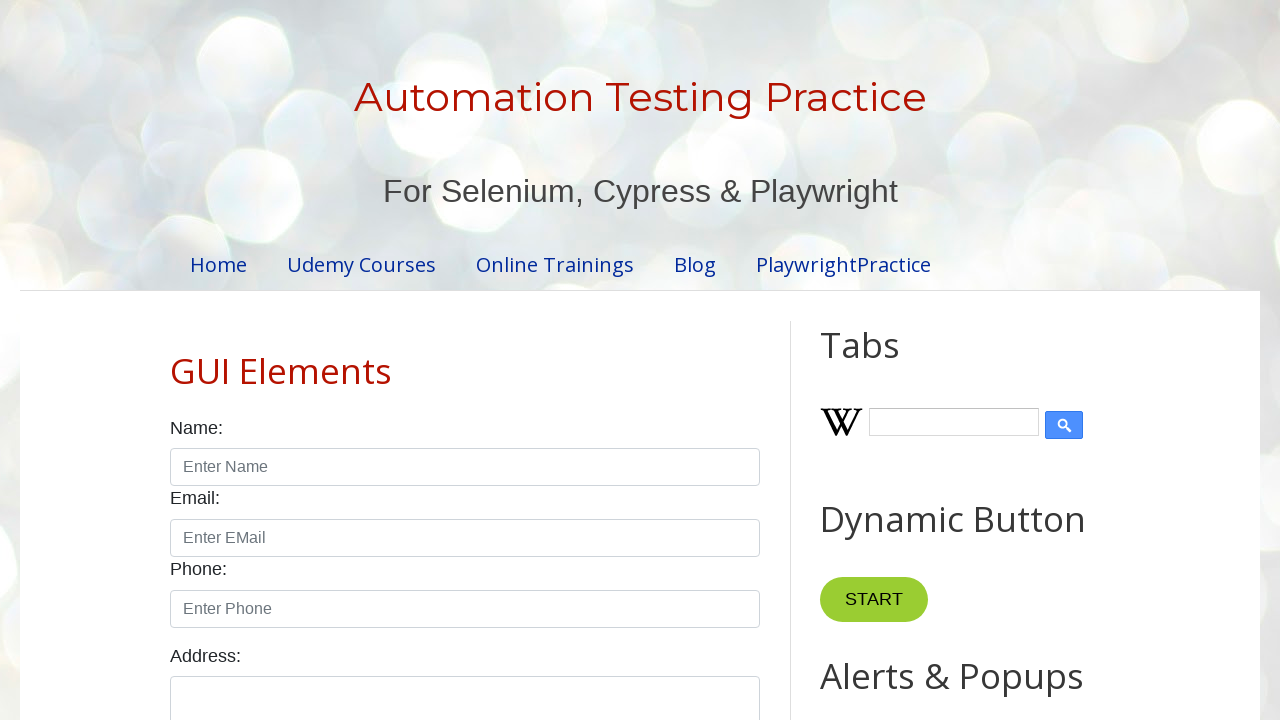

Clicked on a cell in row 2, column 1 of BookTable to verify interactivity at (290, 360) on xpath=//table[@name='BookTable']/tbody/tr[2]/td[1]
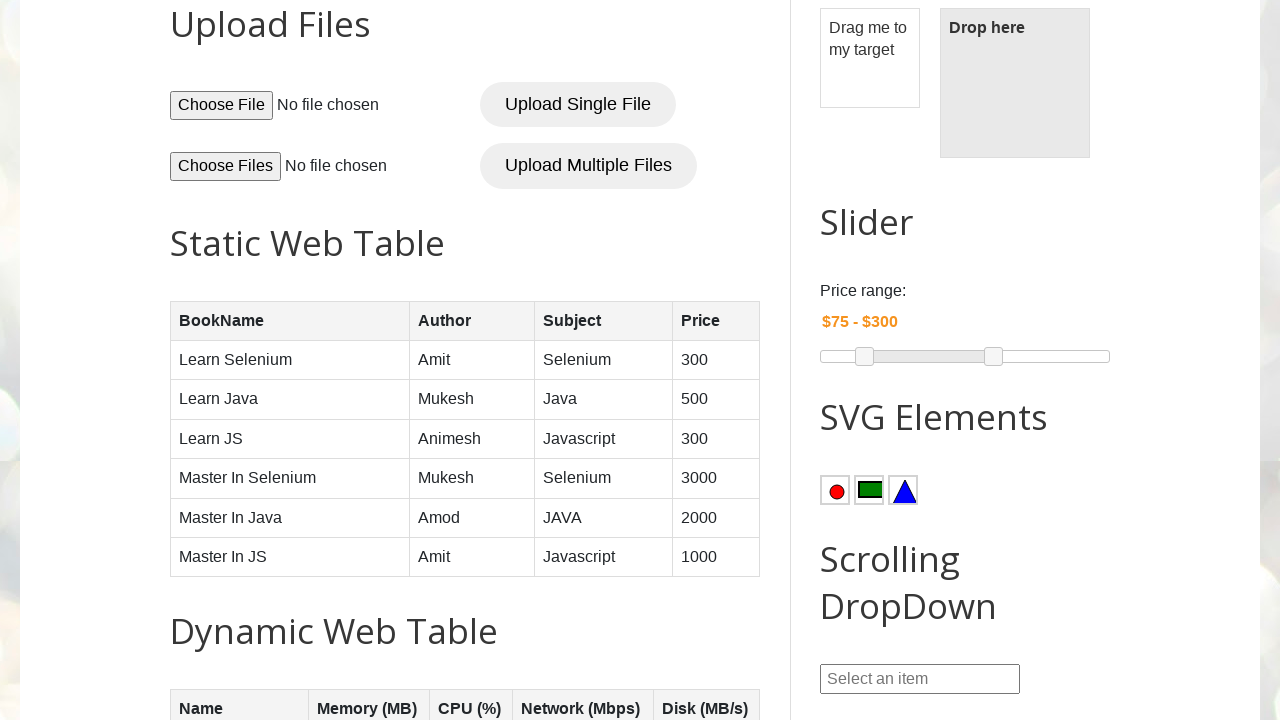

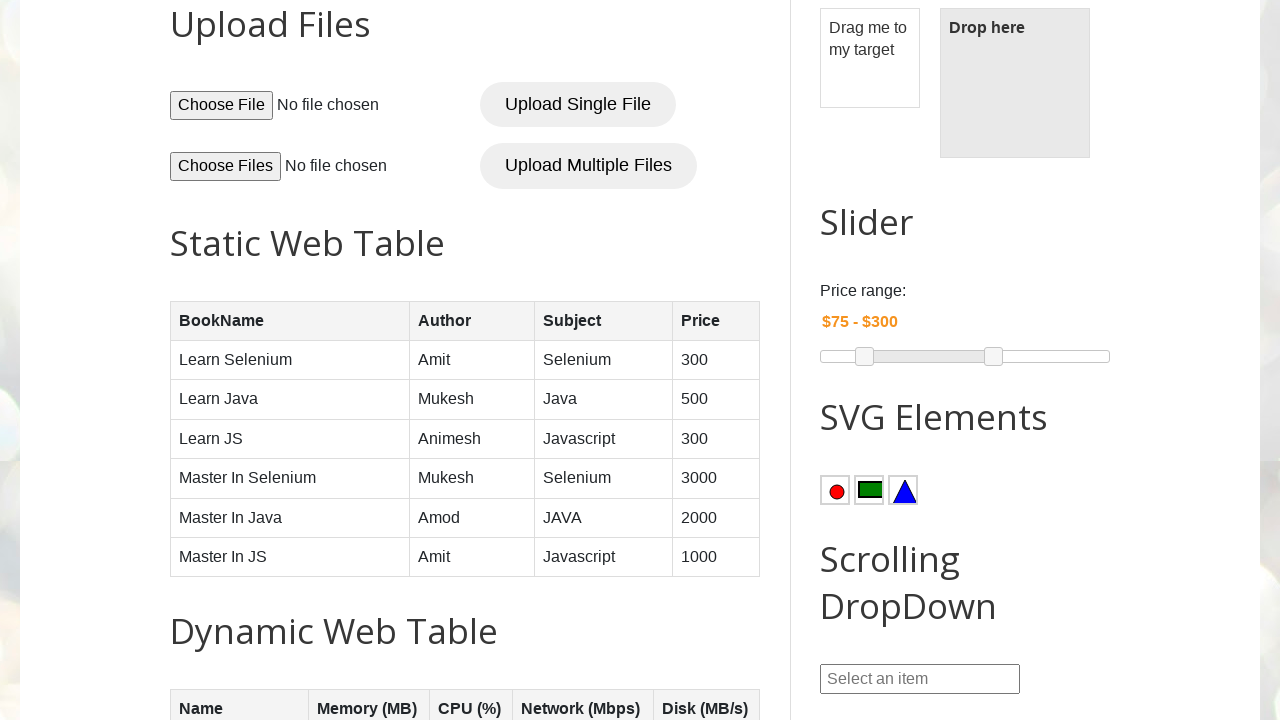